Tests checkbox interaction by selecting and deselecting a hobby checkbox on a practice form

Starting URL: https://demoqa.com/automation-practice-form

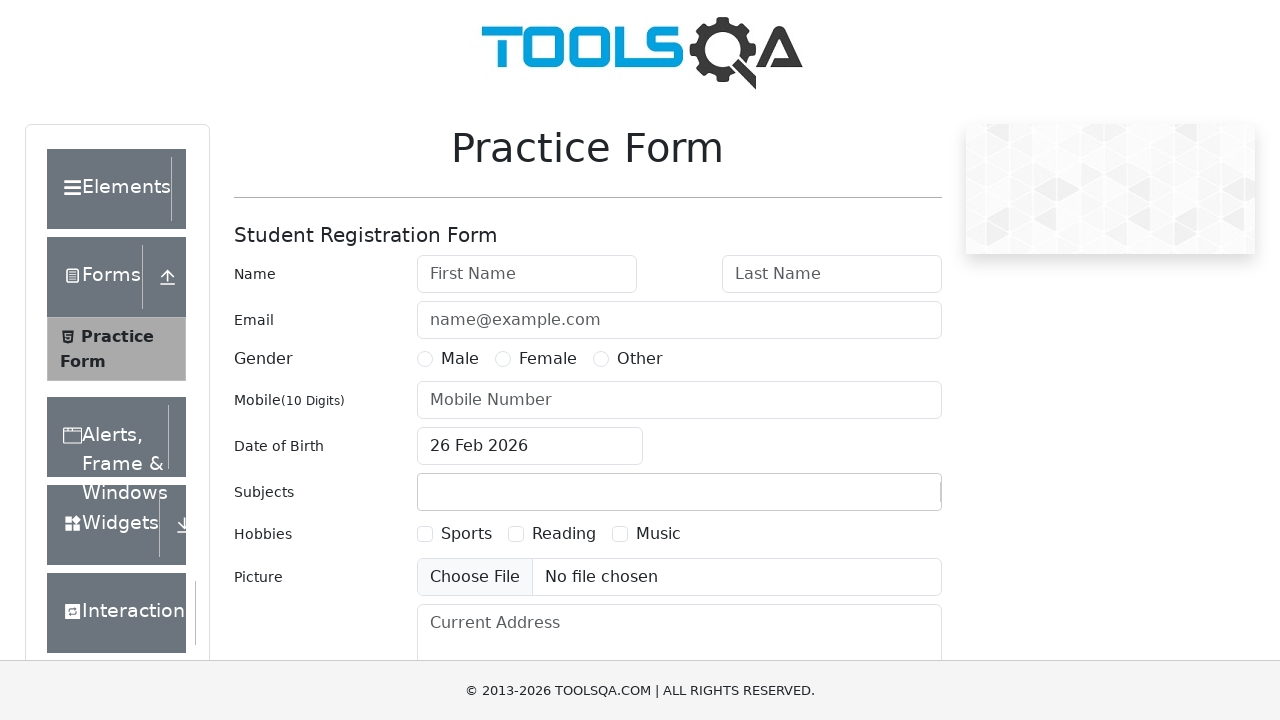

Located hobby checkbox element
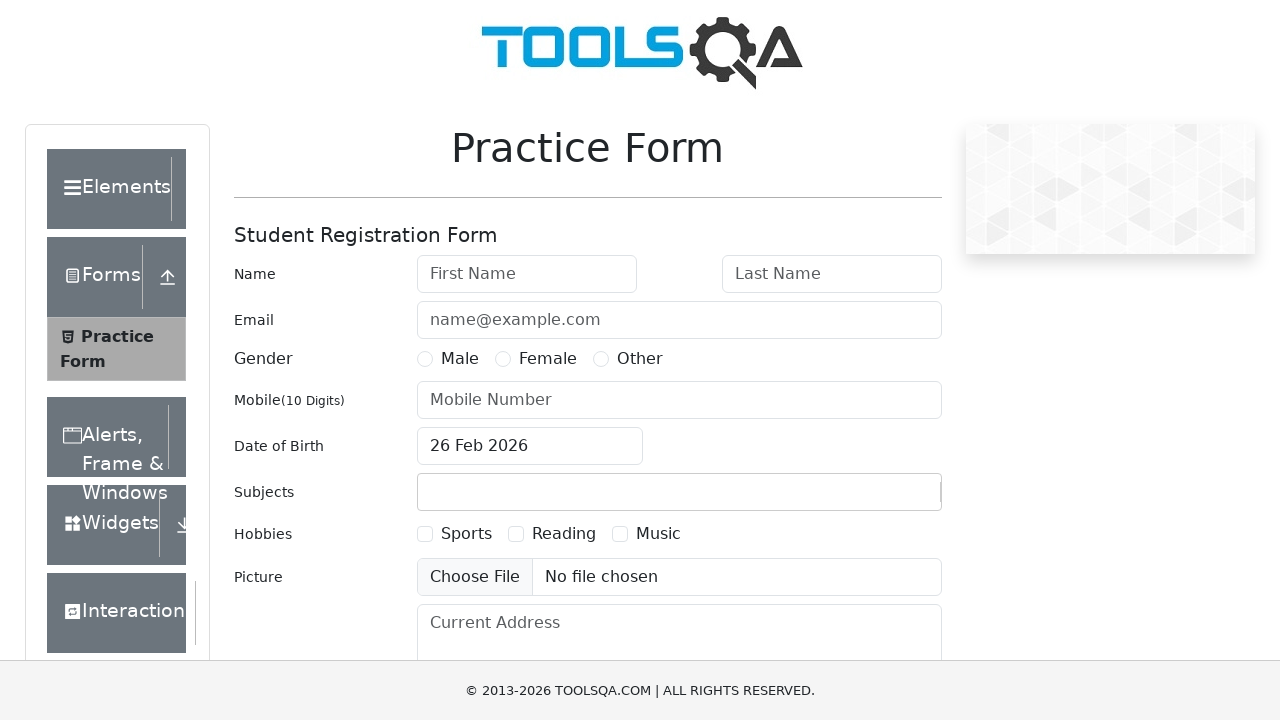

Verified checkbox is not checked
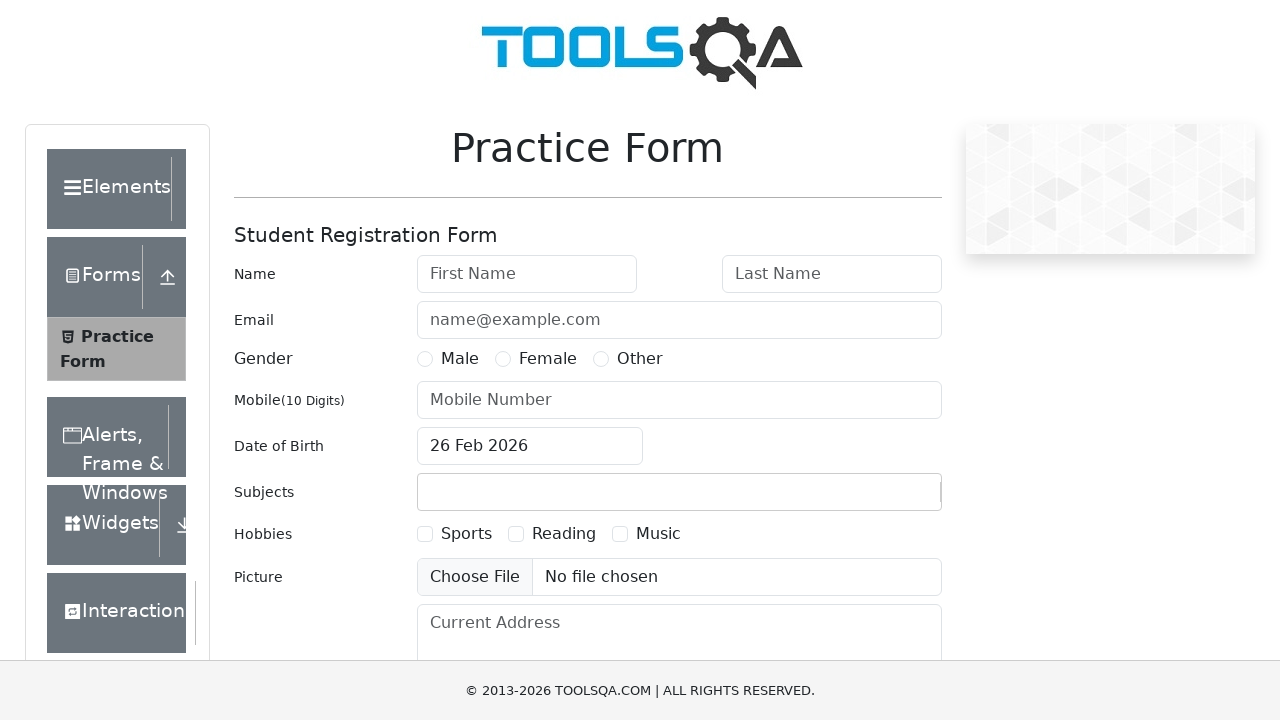

Selected hobby checkbox by clicking
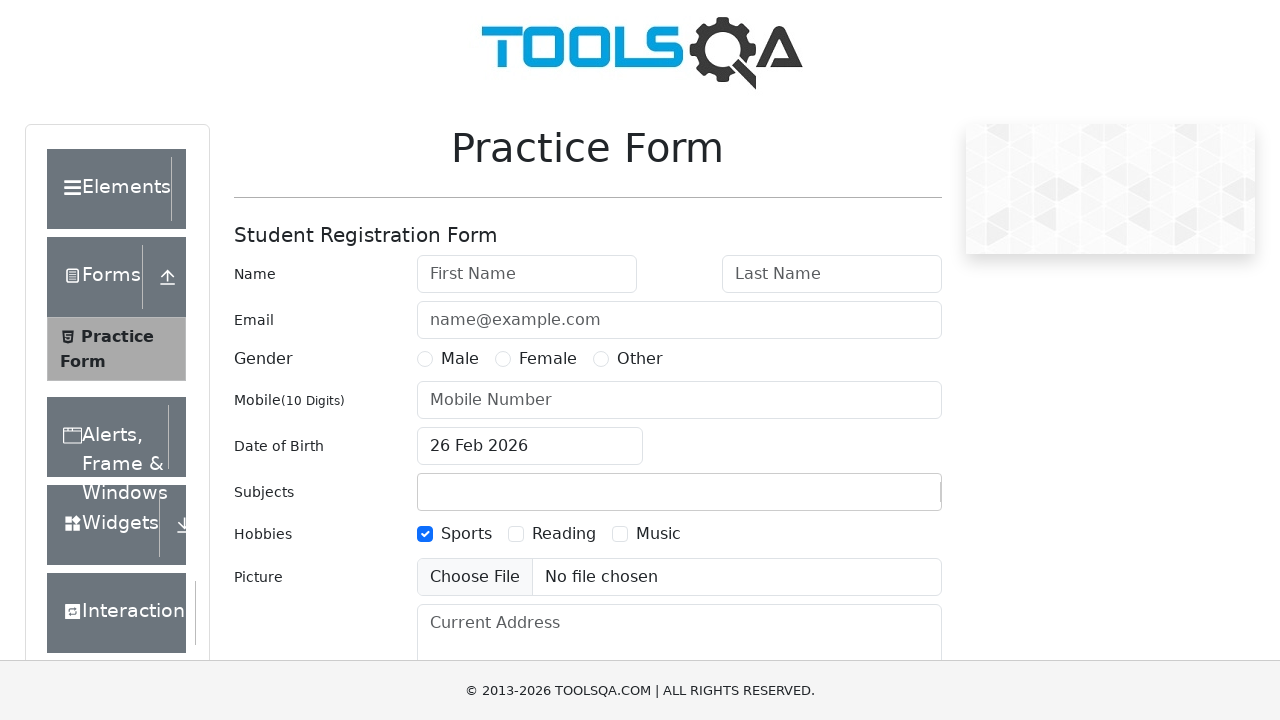

Waited 2000ms after selecting checkbox
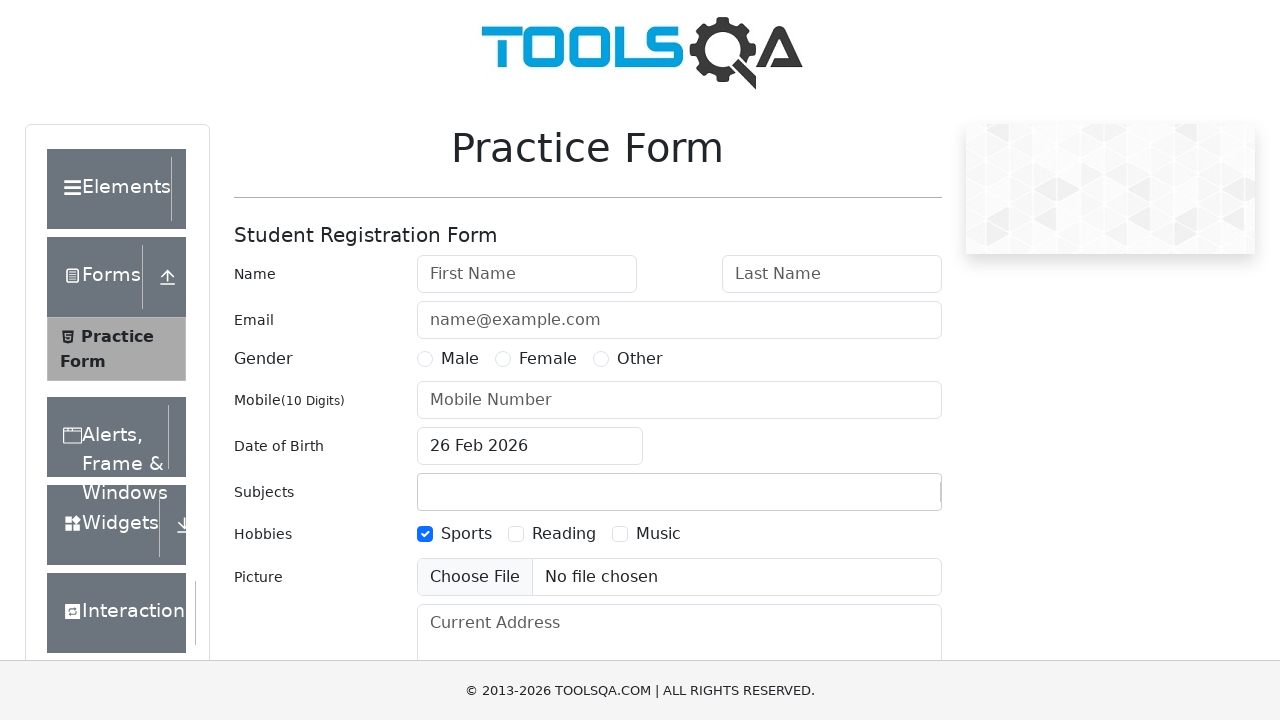

Verified checkbox is now checked
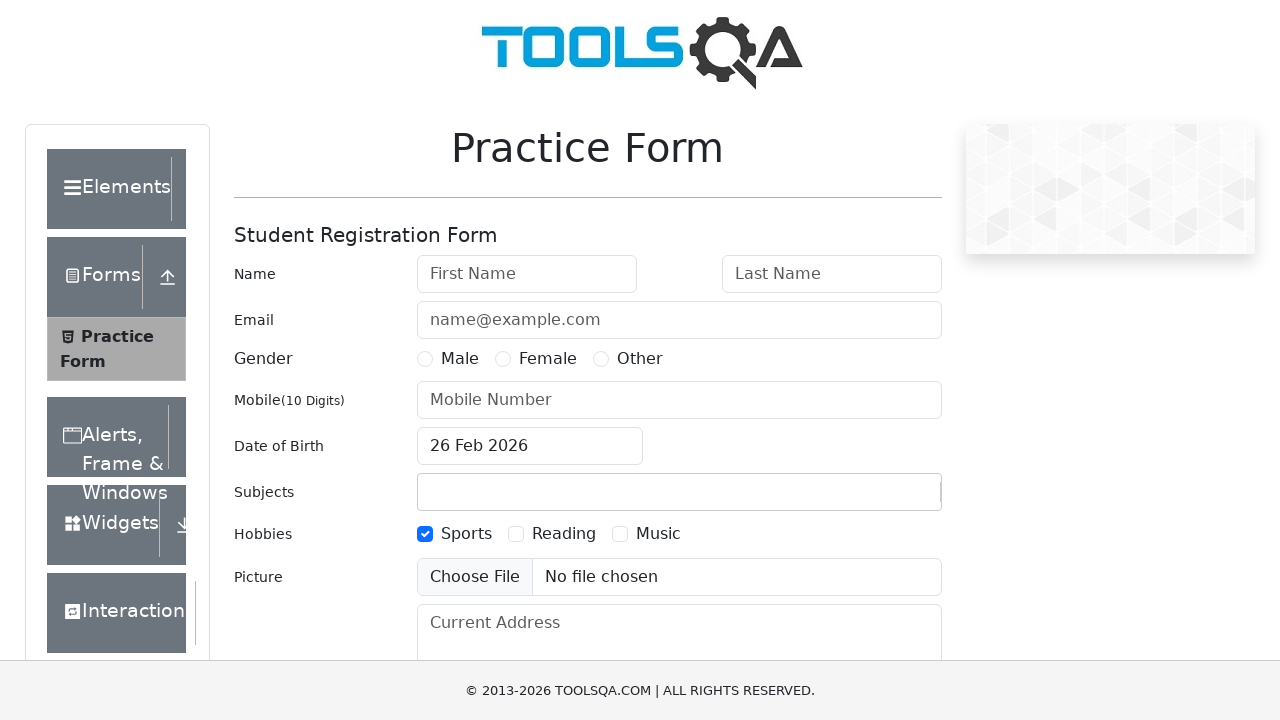

Deselected hobby checkbox by clicking
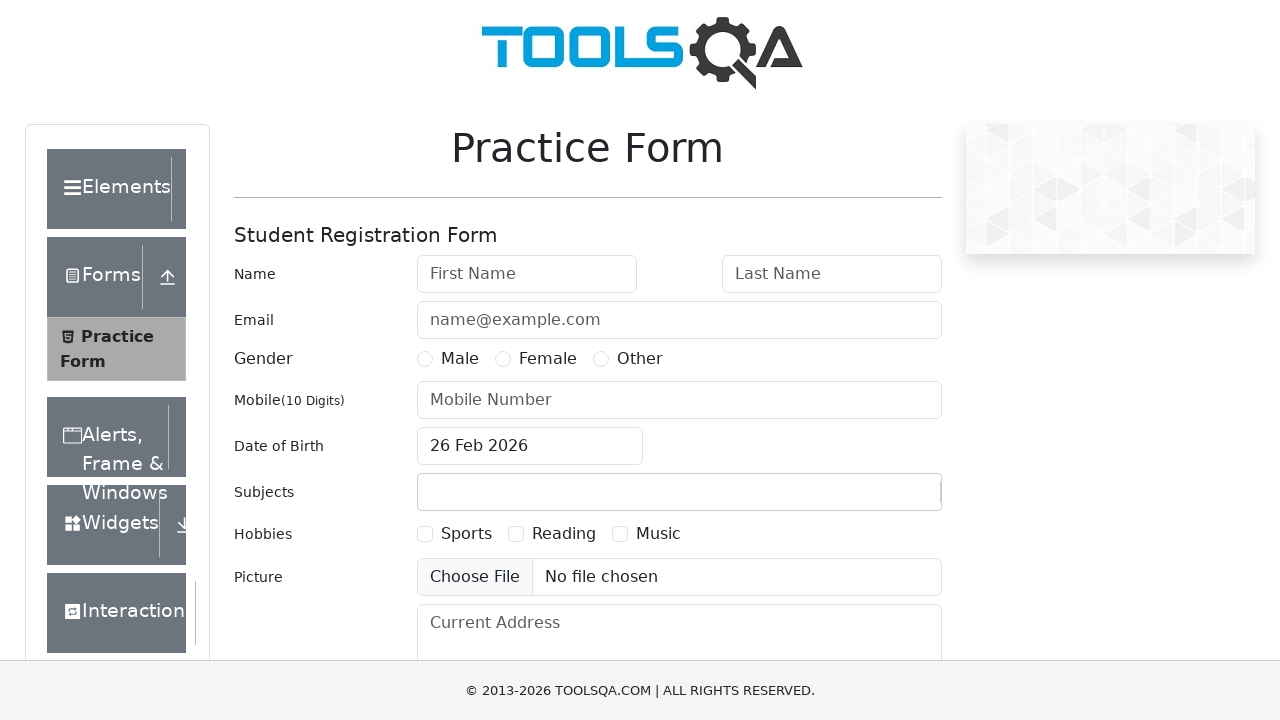

Waited 2000ms after deselecting checkbox
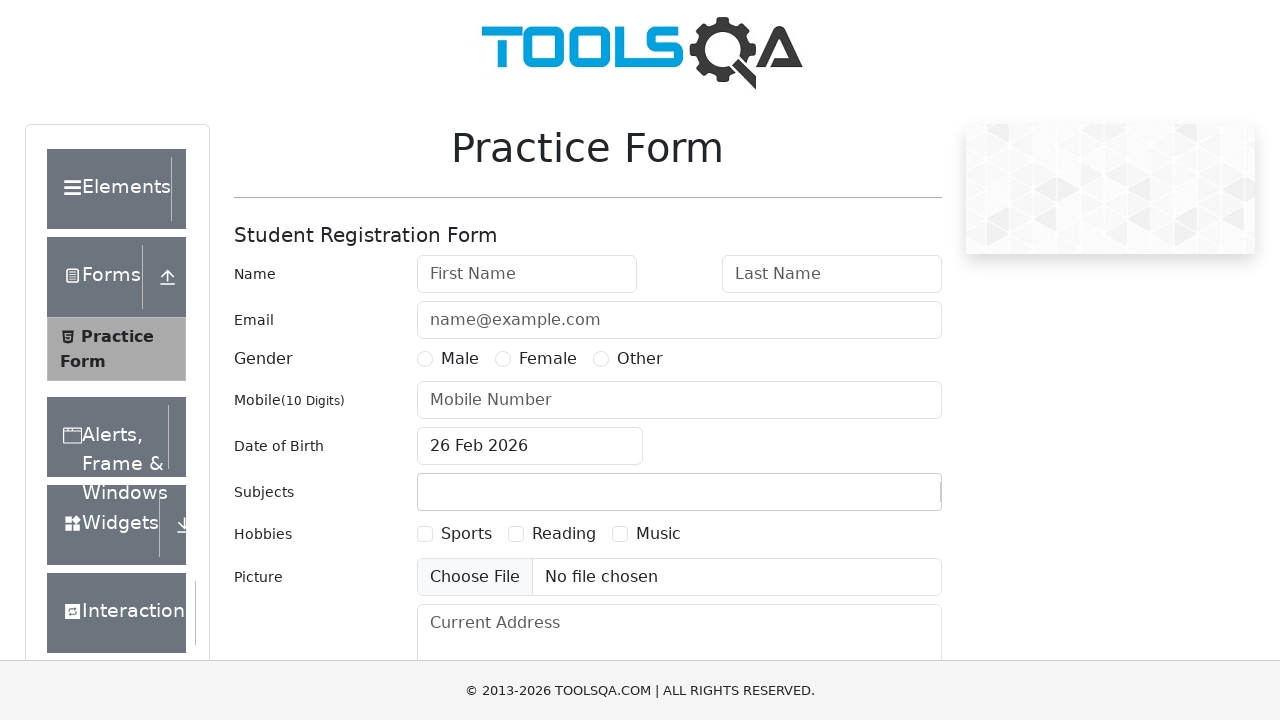

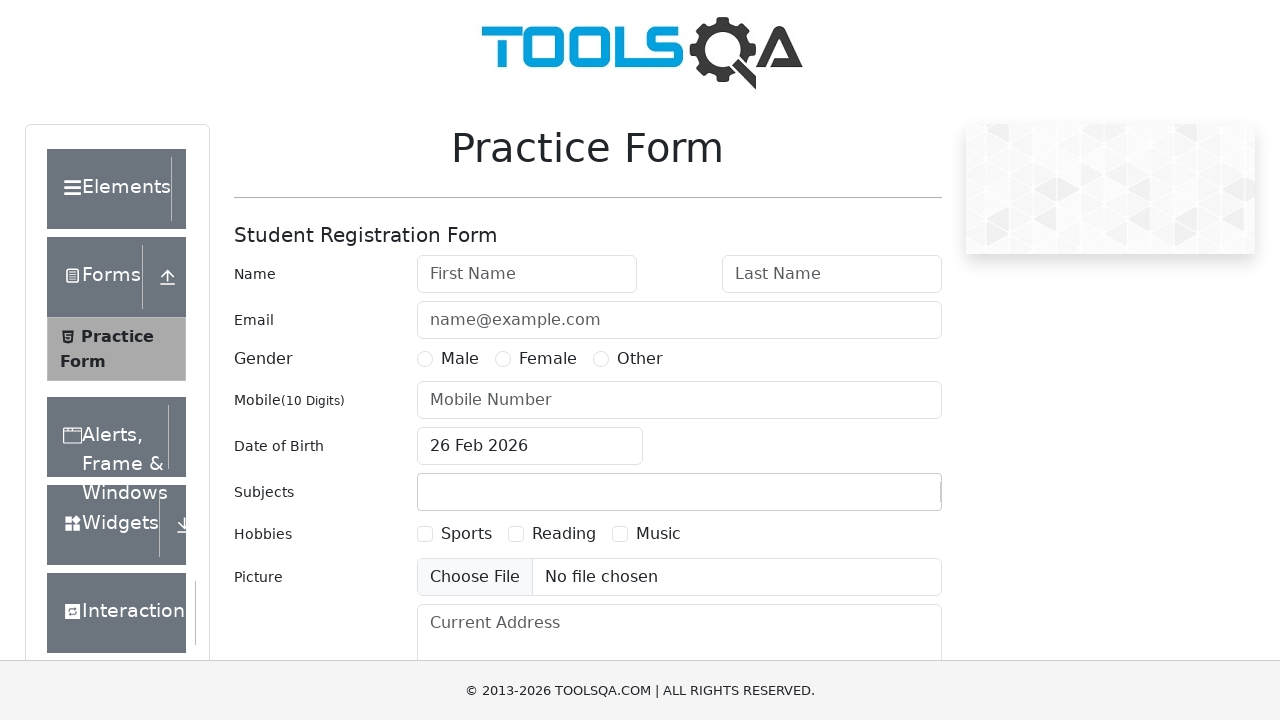